Tests Python.org search functionality by entering "pycon" in the search field and submitting the search form

Starting URL: http://www.python.org

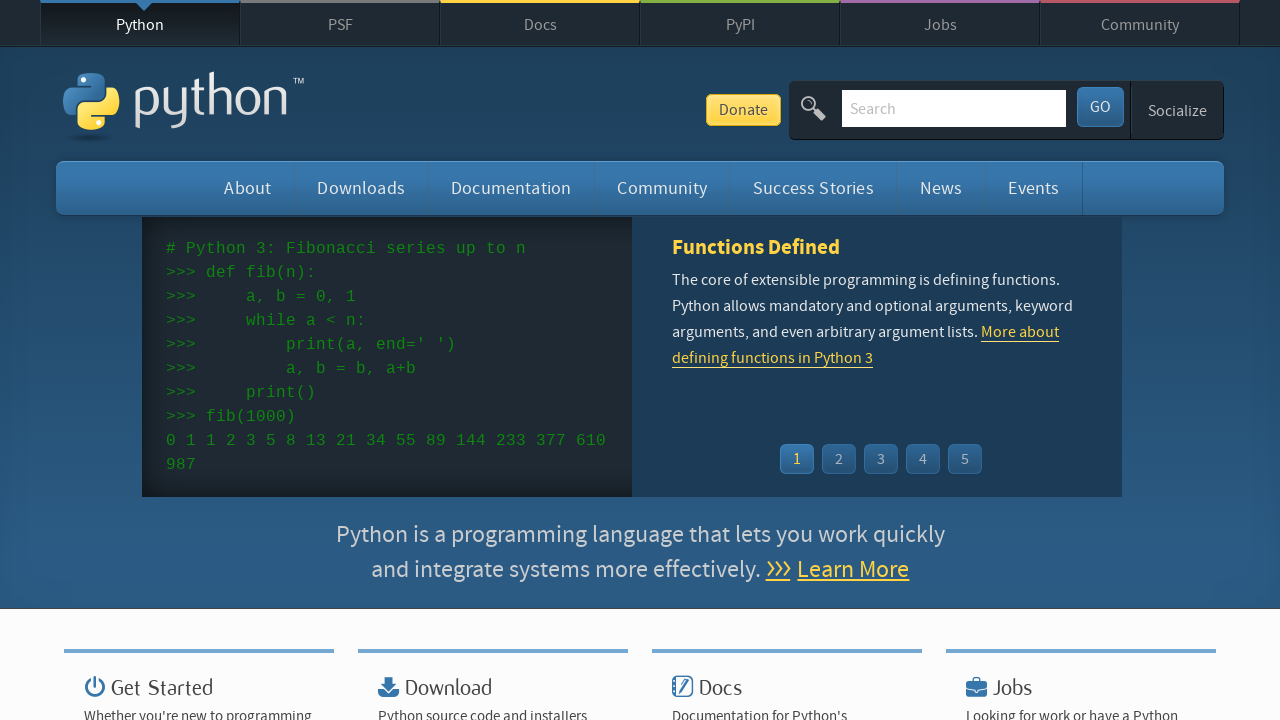

Verified page title contains 'Python'
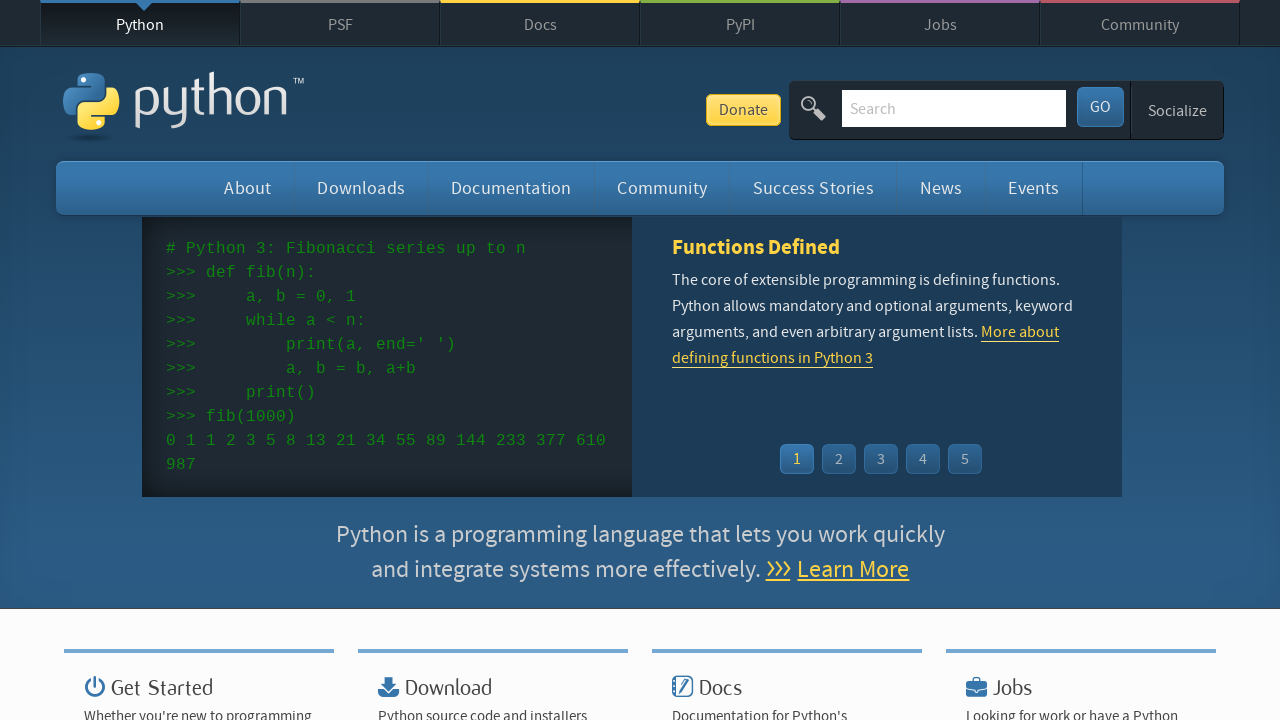

Filled search field with 'pycon' on input[name='q']
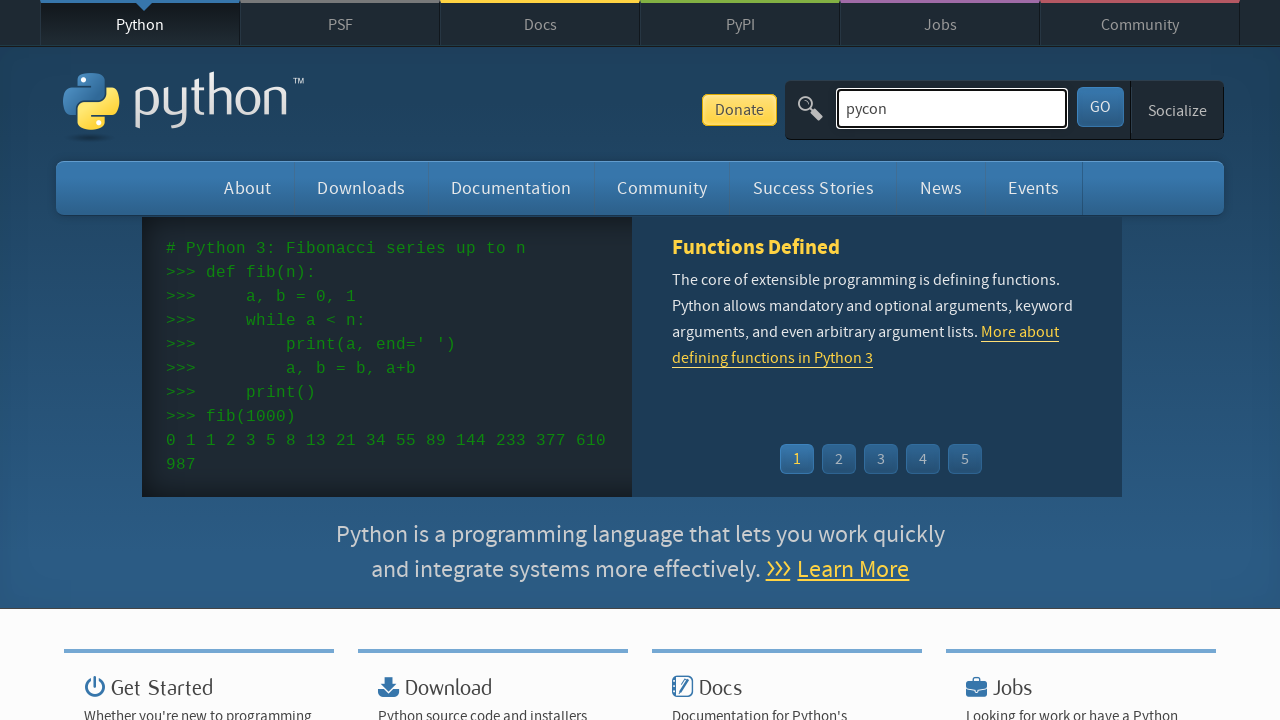

Pressed Enter to submit search form on input[name='q']
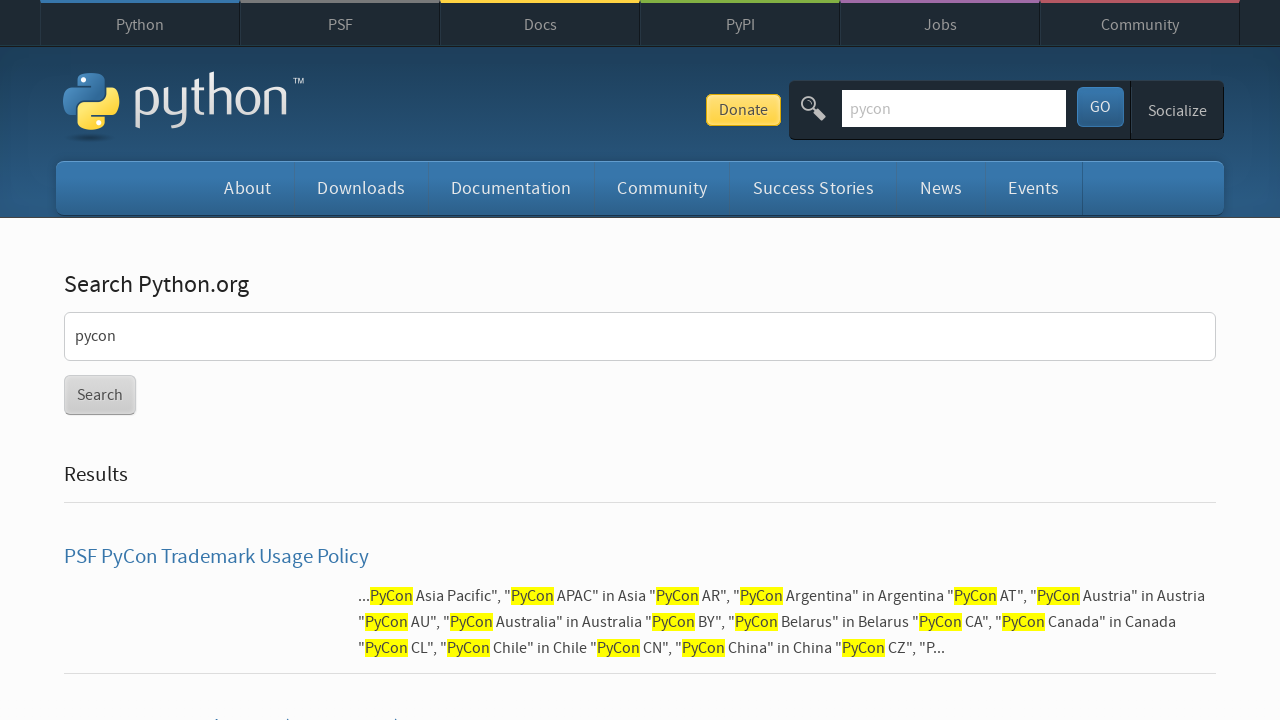

Waited for search results to load (networkidle state)
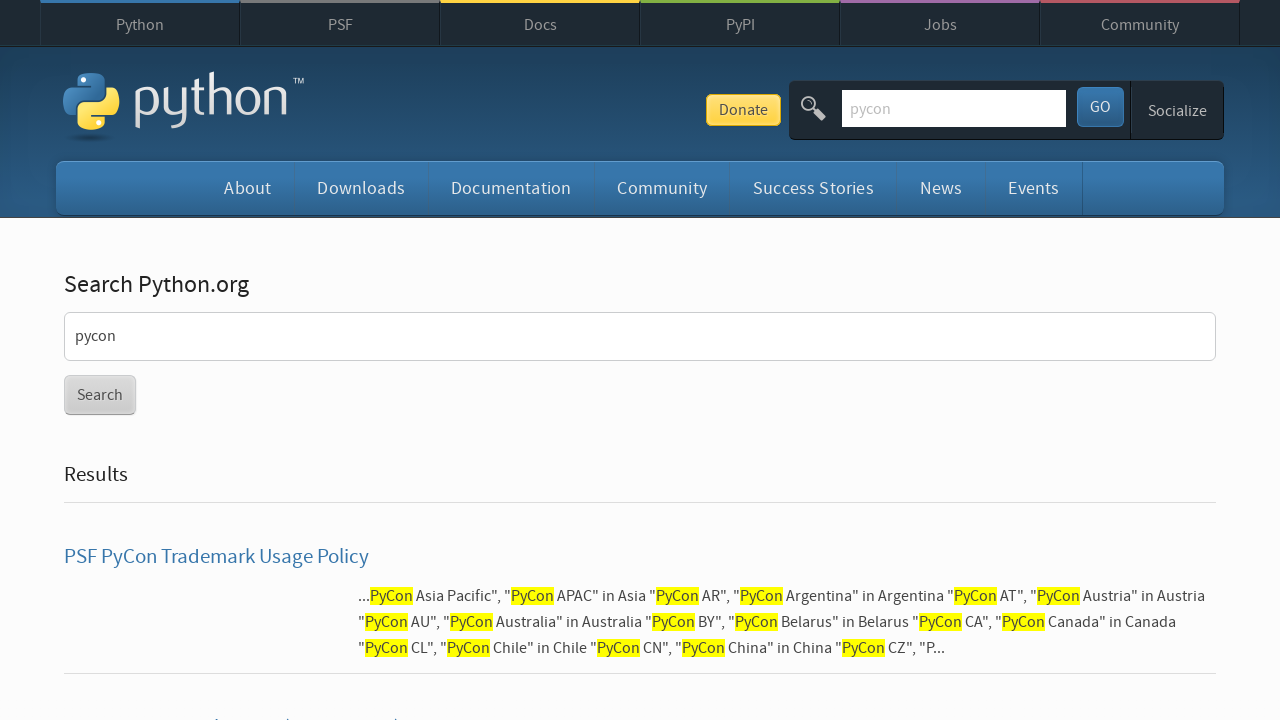

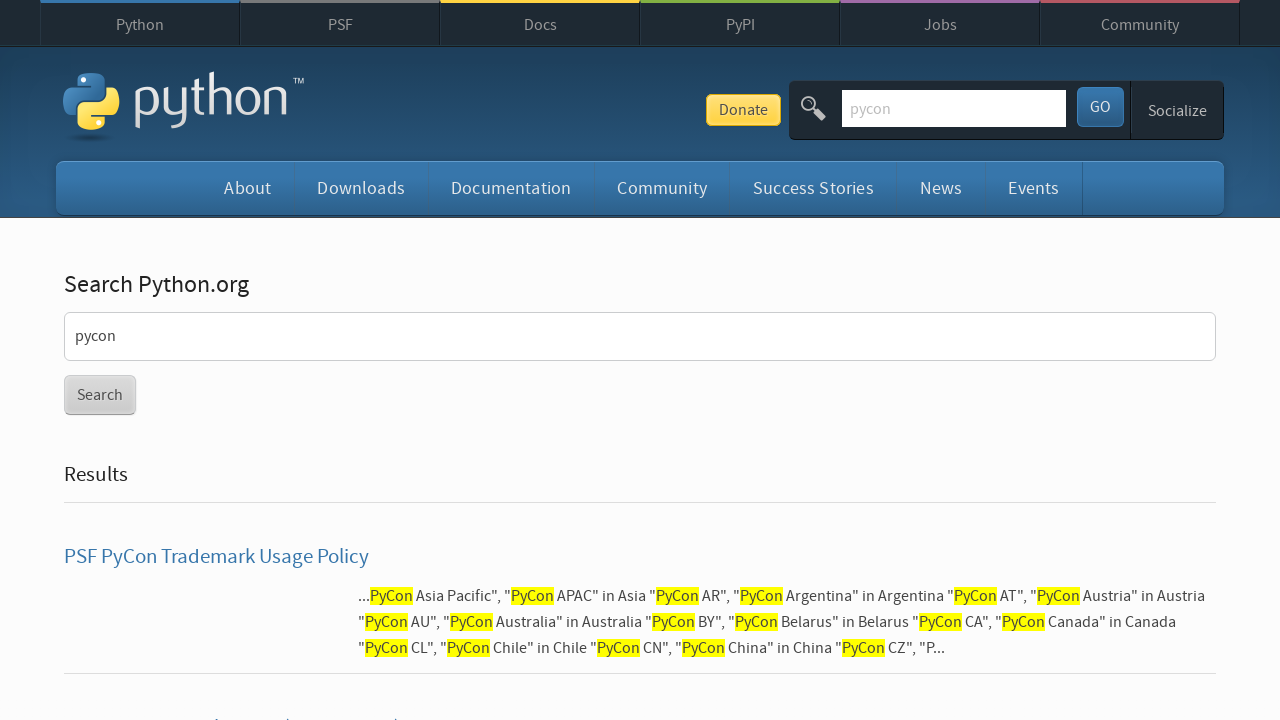